Tests navigation from ToolsQA to the DemoQA site by clicking a link and switching to the new tab

Starting URL: https://www.toolsqa.com/selenium-training/

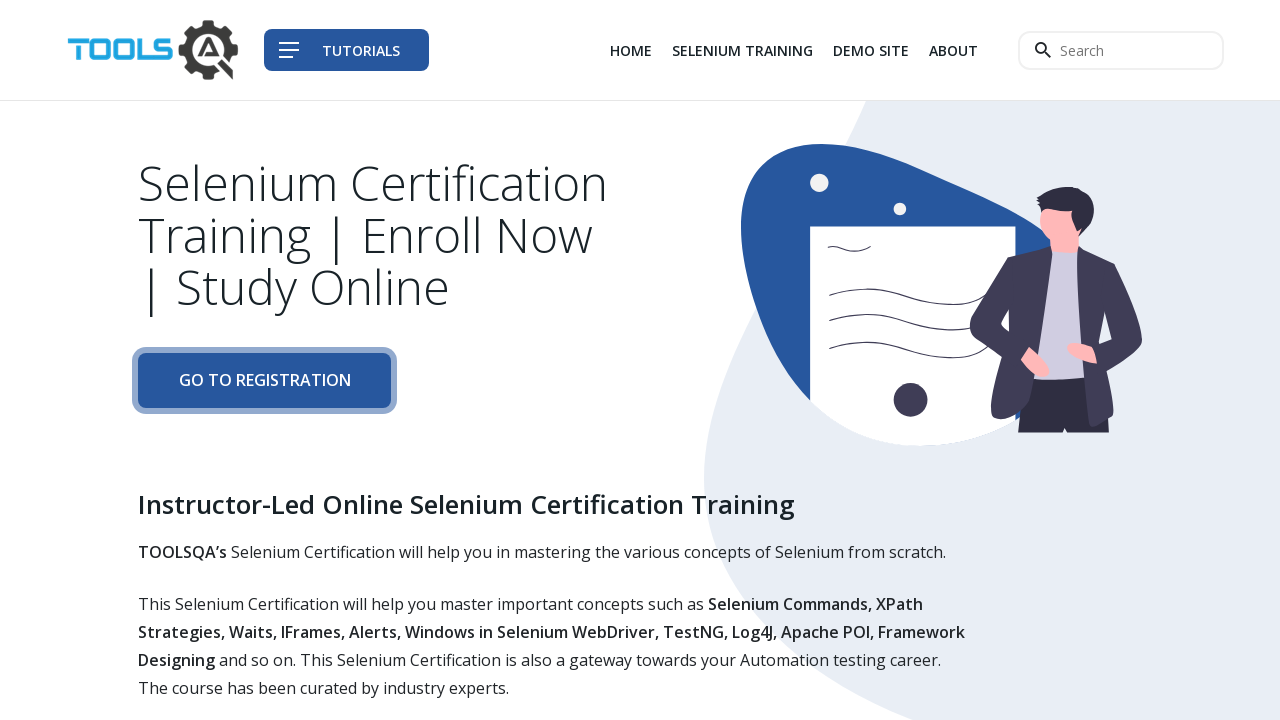

Clicked on Demo Site link to open new tab at (871, 50) on div.col-auto li:nth-child(3) a
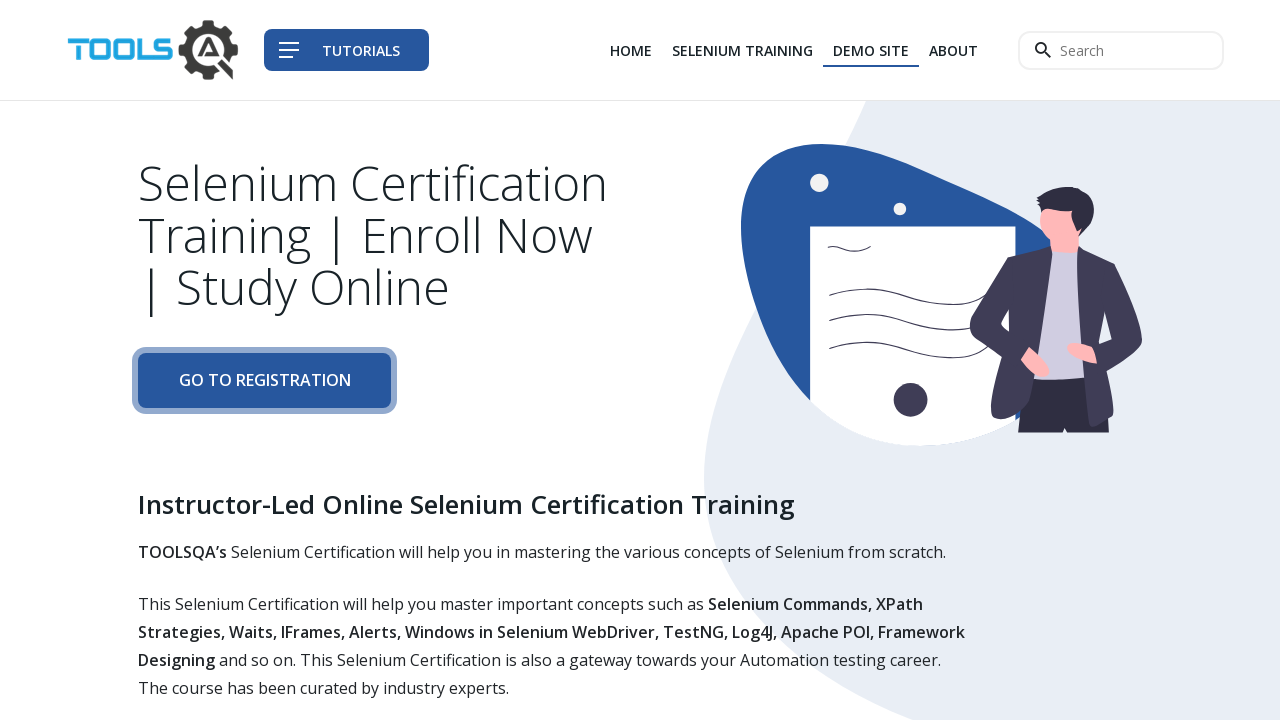

Captured new page reference from context
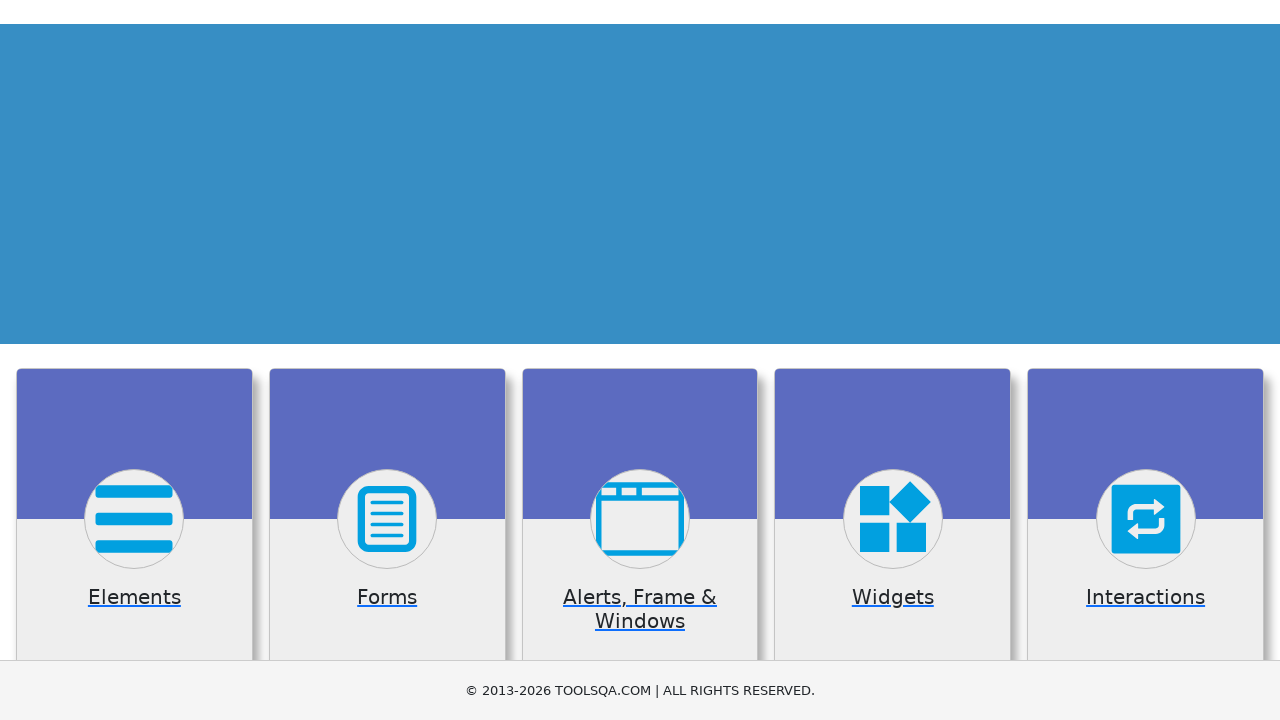

New page loaded successfully - navigated to DemoQA site
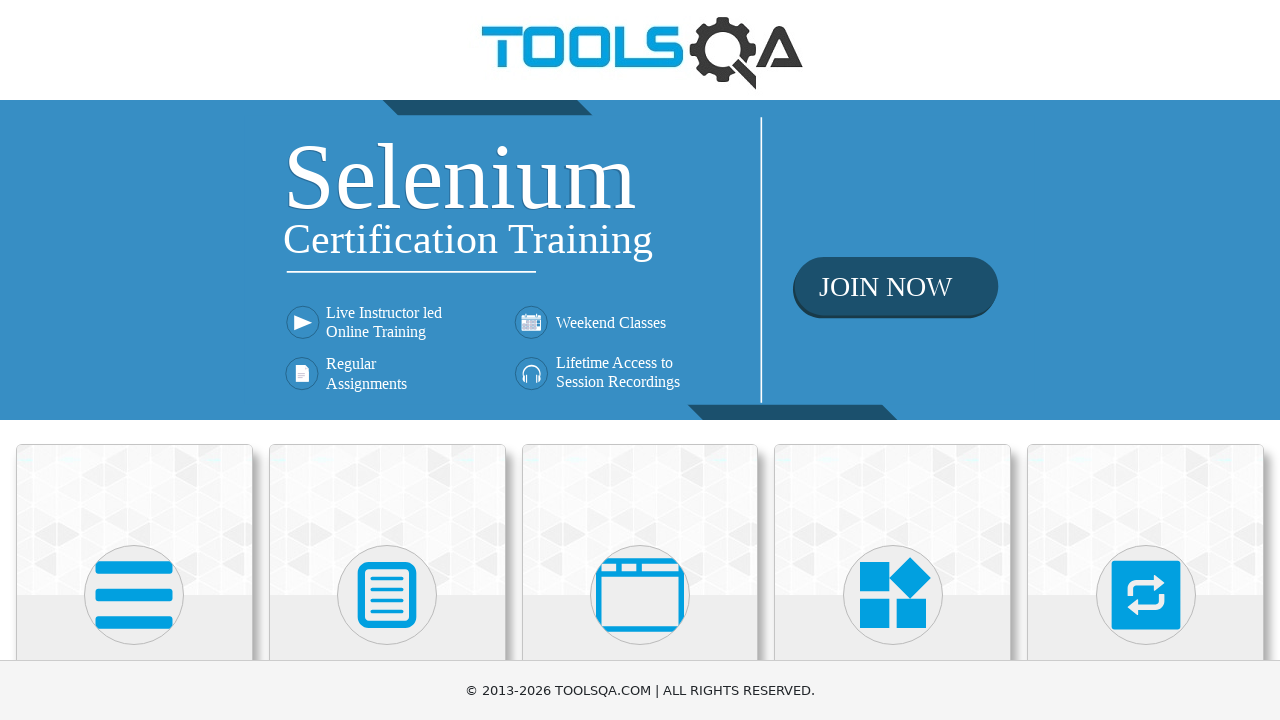

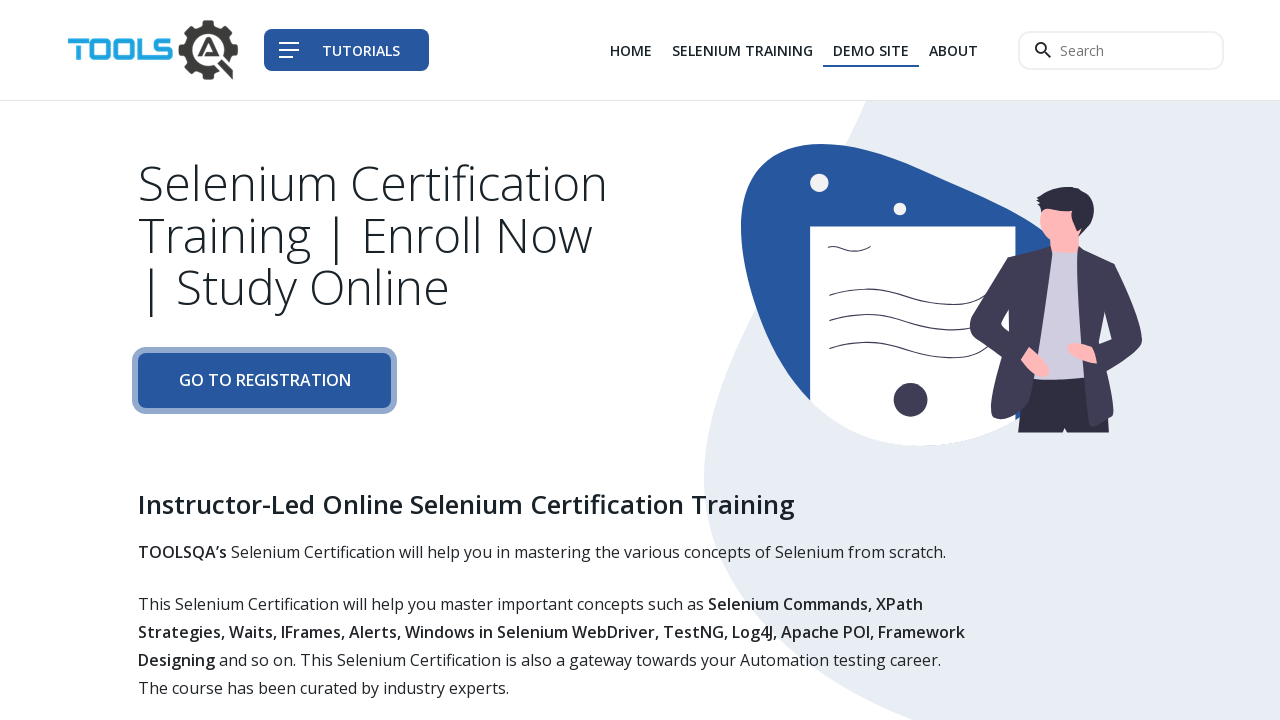